Tests dropdown selection functionality by selecting a year, month, and day from three separate dropdown menus using different selection methods (by value, by label, and by index).

Starting URL: https://practice.cydeo.com/dropdown

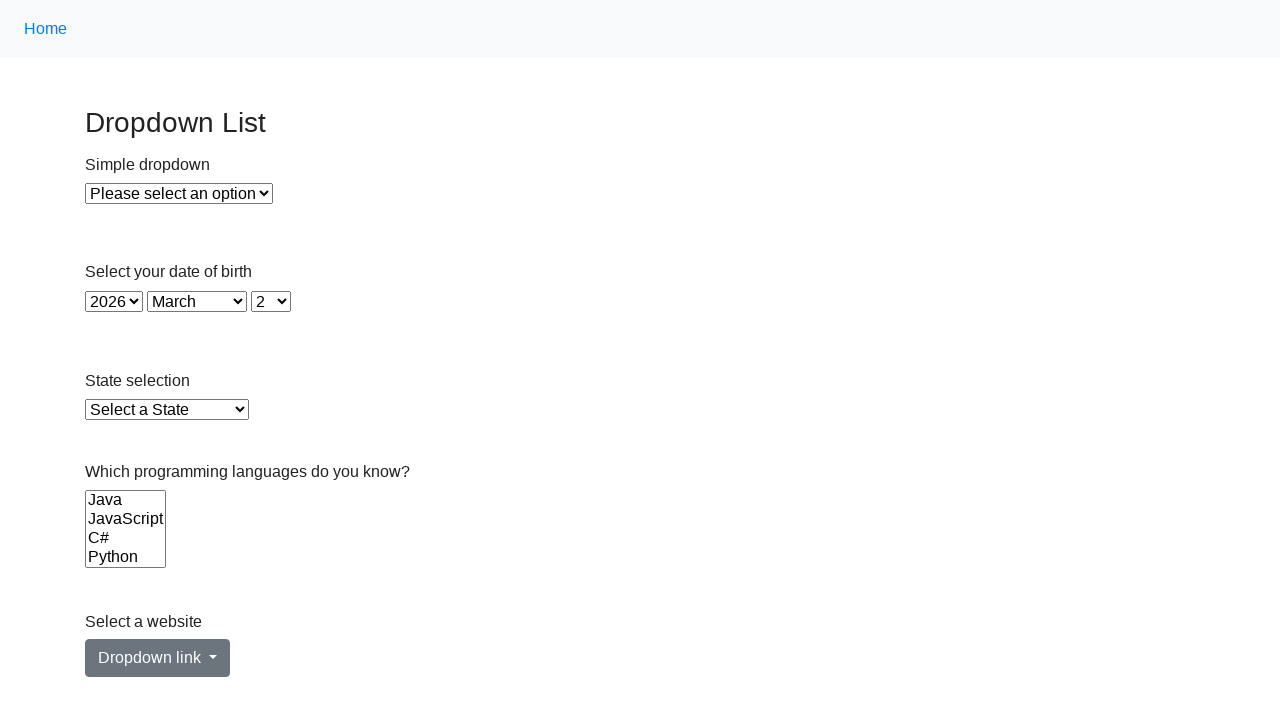

Selected year 1988 from year dropdown by value on #year
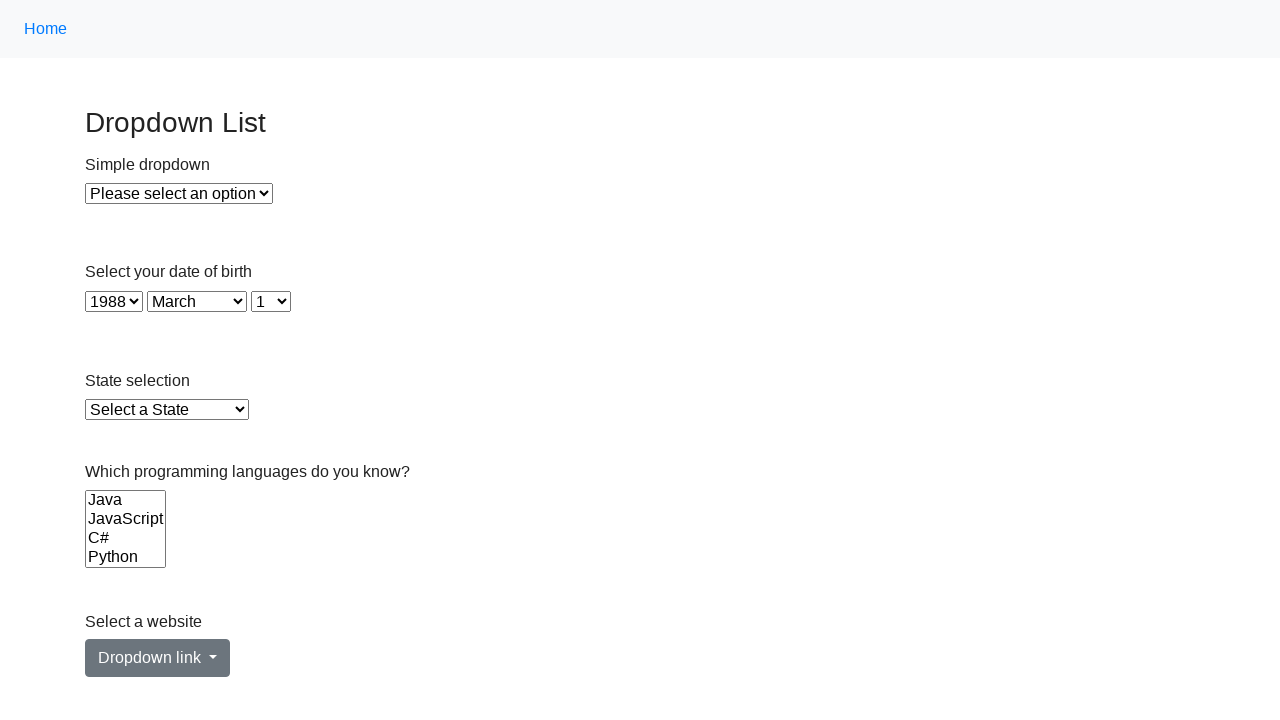

Selected January from month dropdown by label on #month
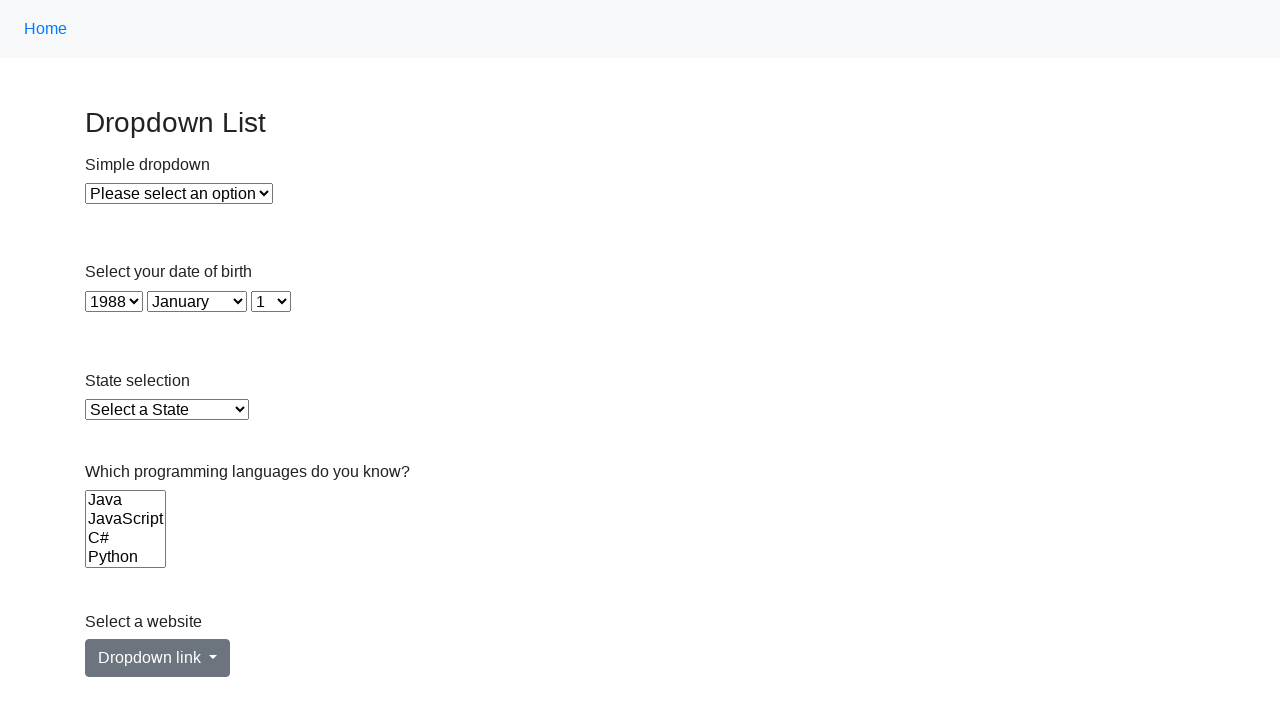

Selected day 12 from day dropdown by index 11 on #day
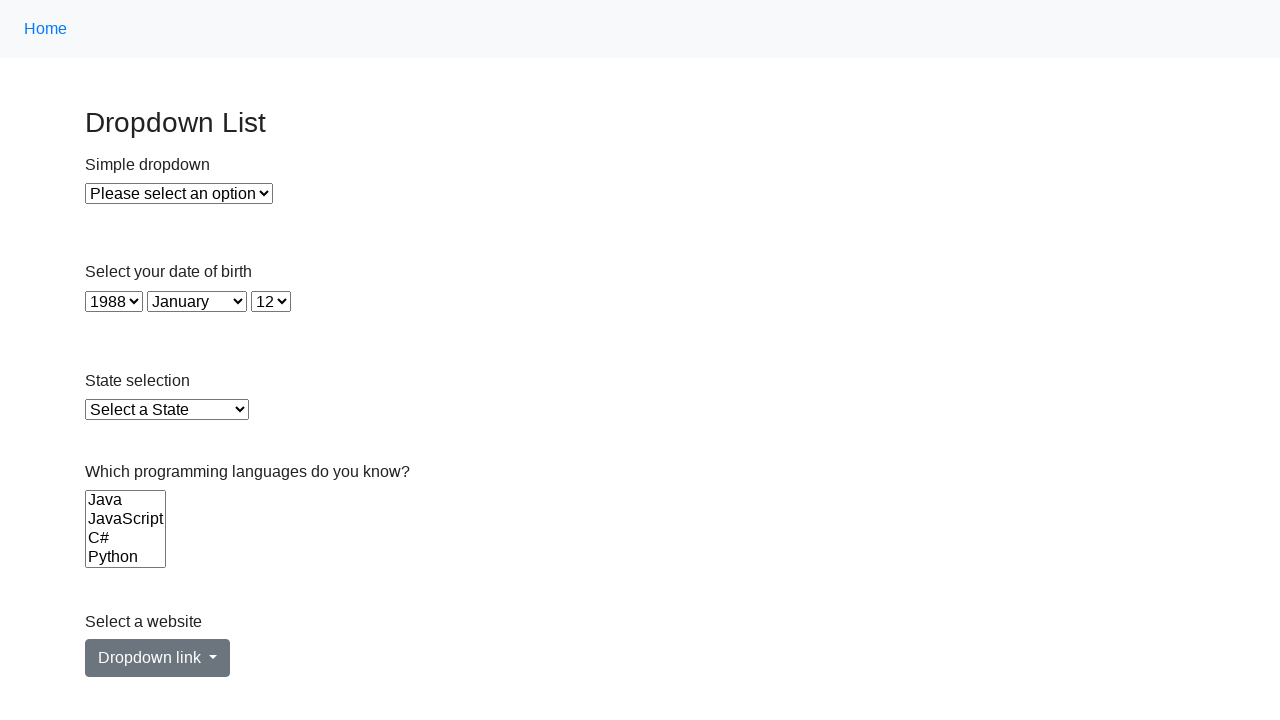

Verified year dropdown is visible
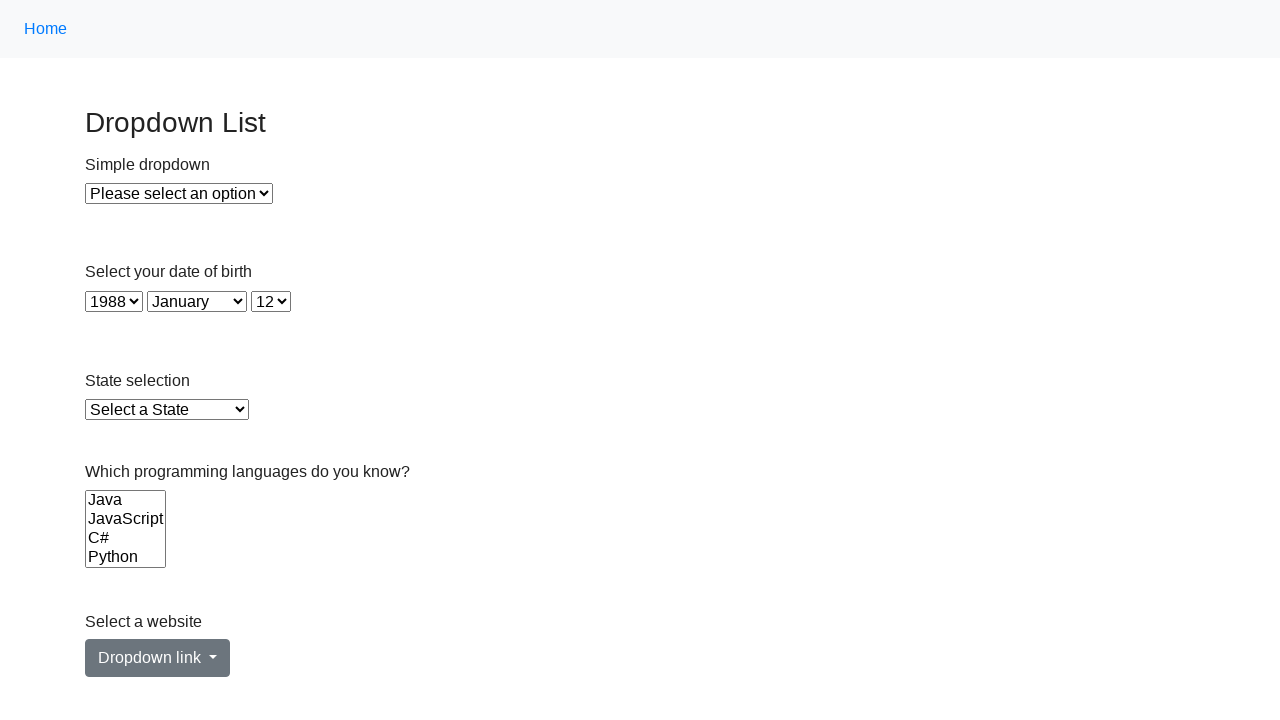

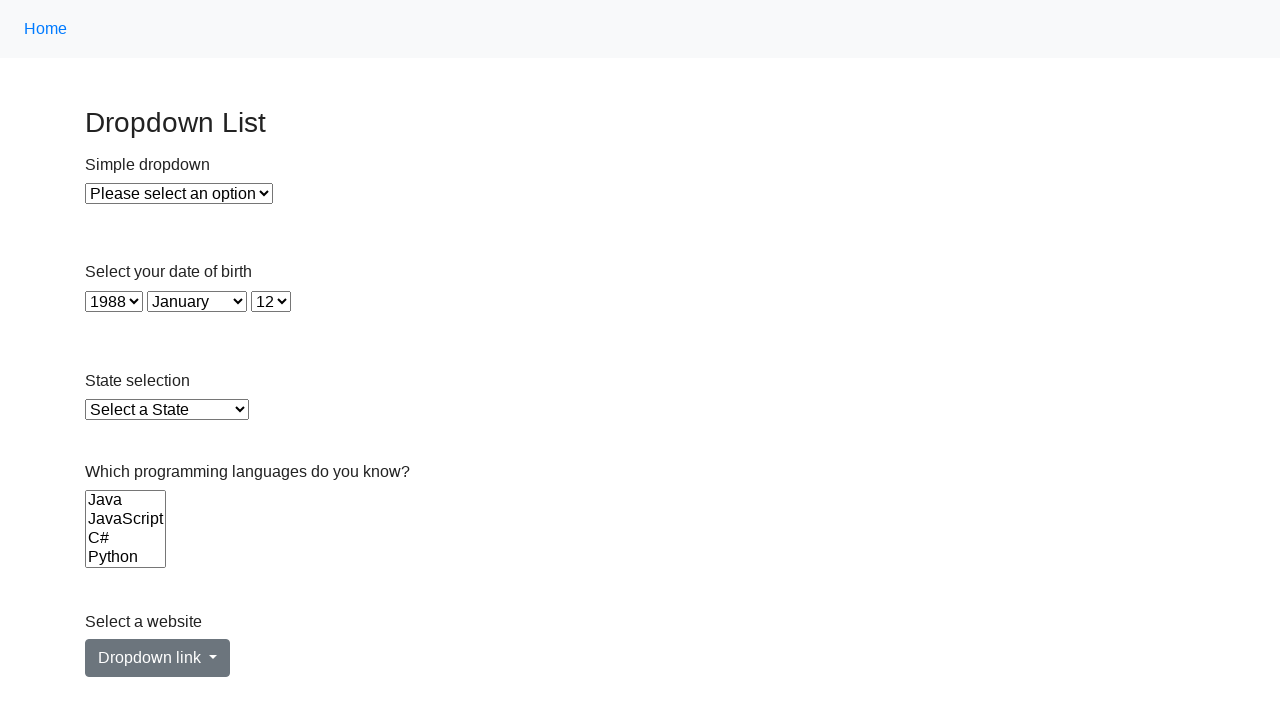